Tests that the Rediff homepage loads correctly by verifying the page title contains "Rediff"

Starting URL: https://www.rediff.com/

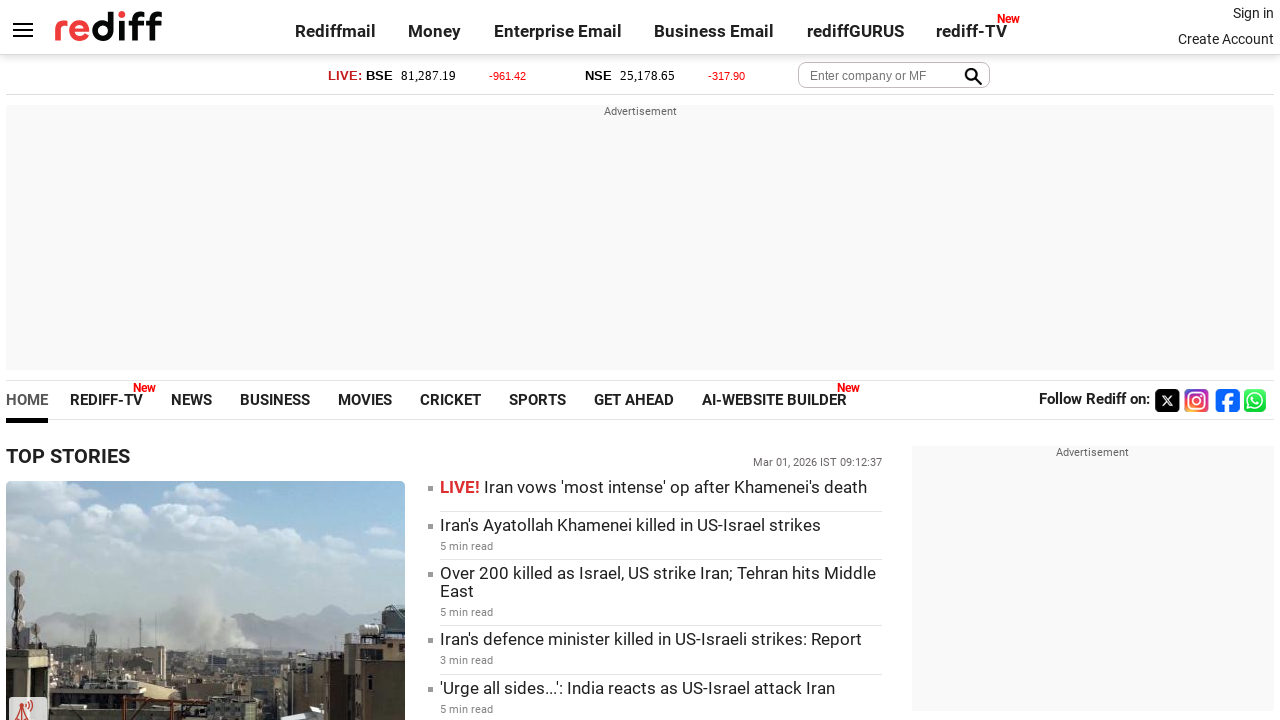

Navigated to Rediff homepage
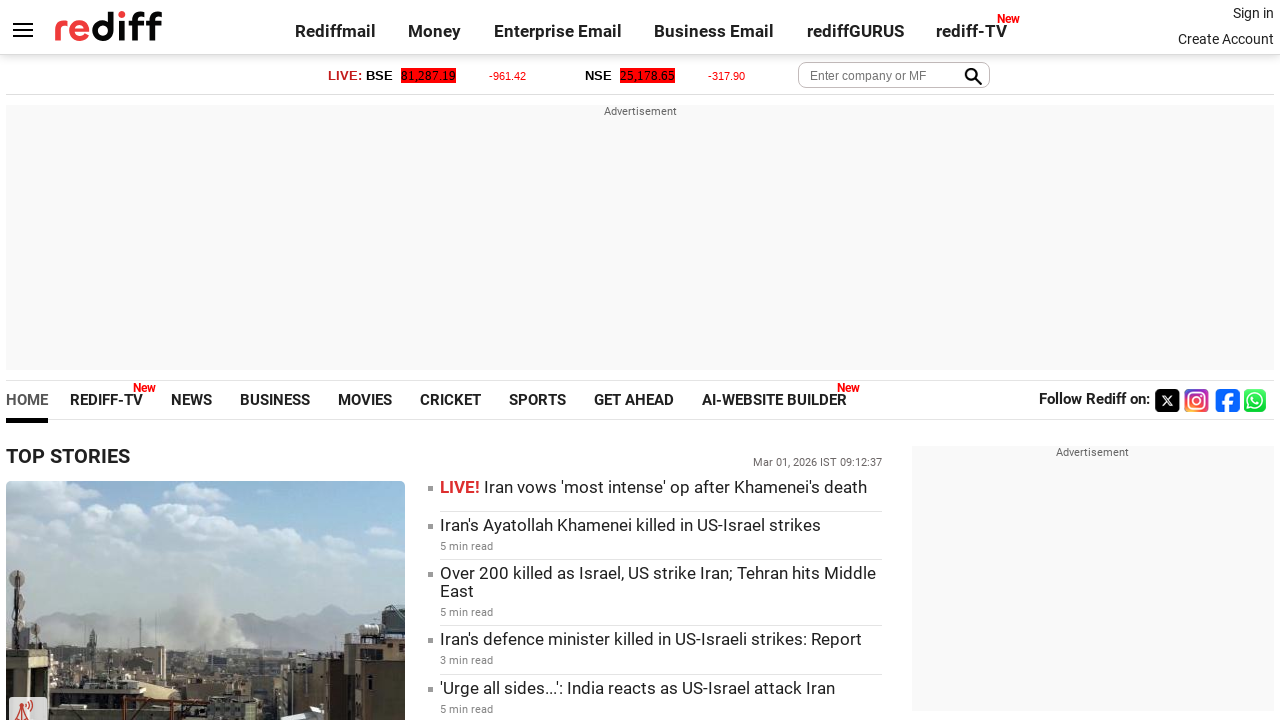

Verified page title contains 'Rediff'
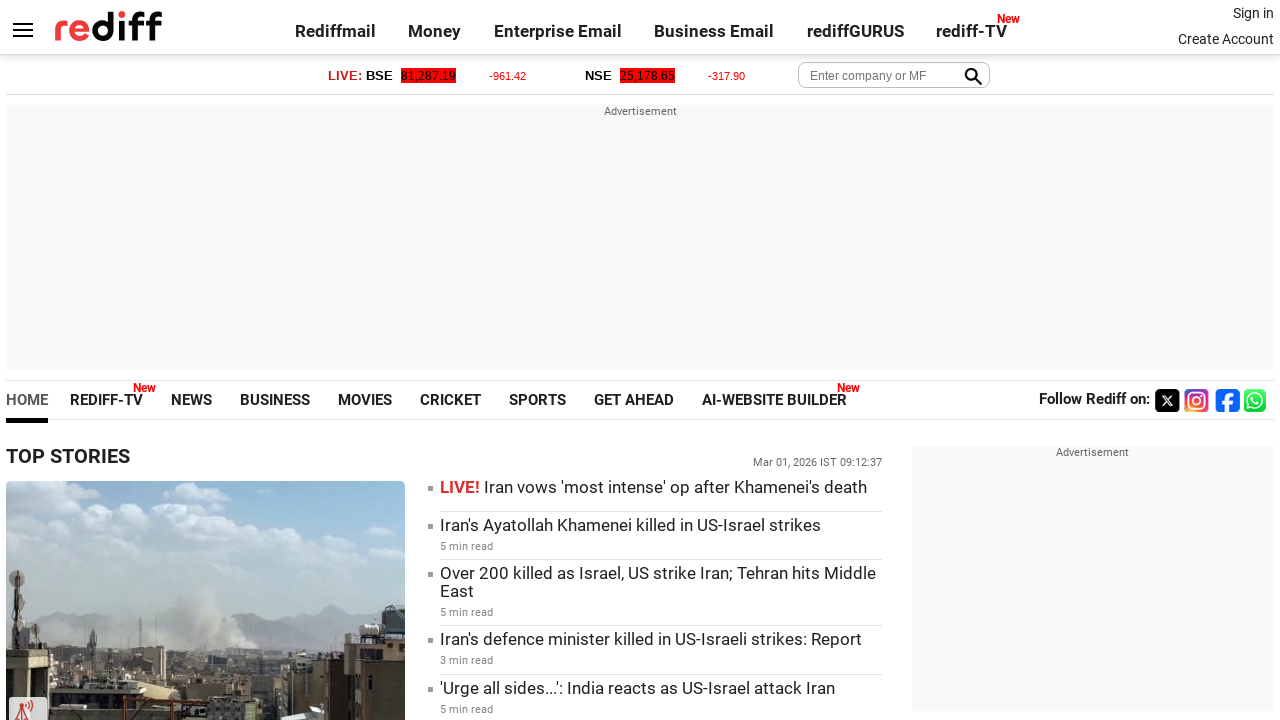

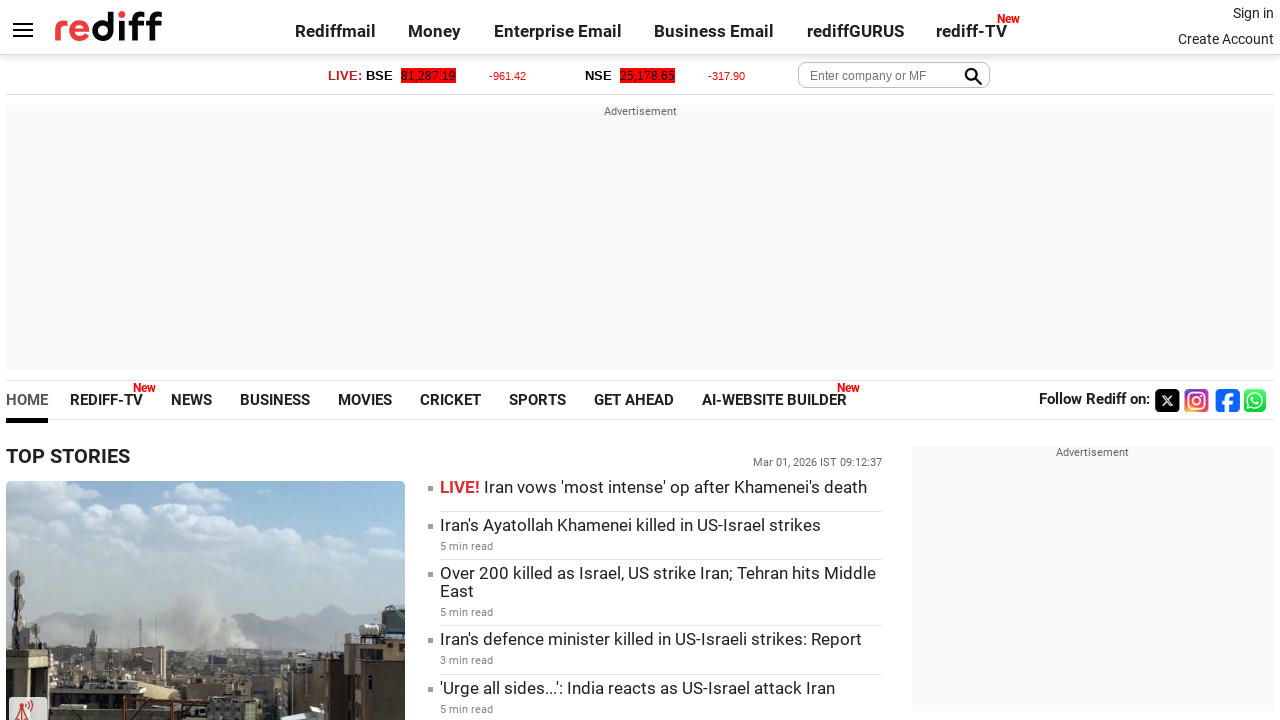